Tests login with invalid credentials and verifies error message appears

Starting URL: https://vue-demo.daniel-avellaneda.com

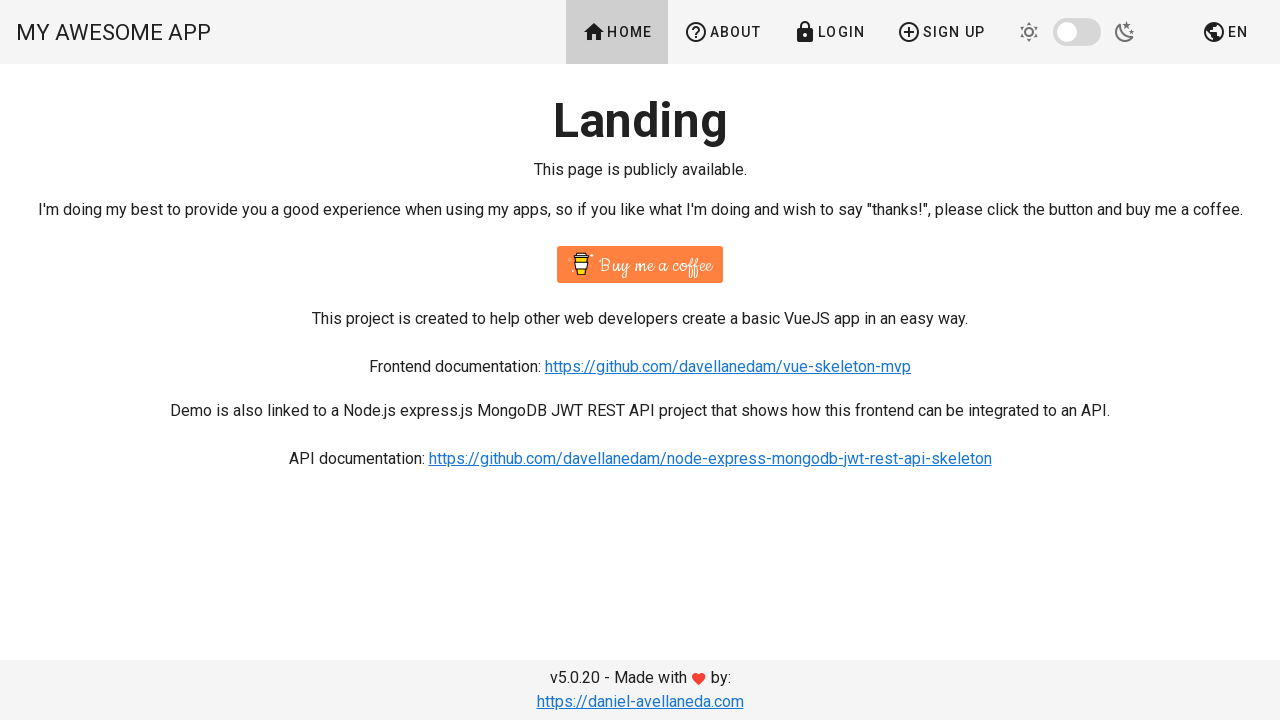

Clicked Login button to navigate to login page at (829, 32) on text=Login
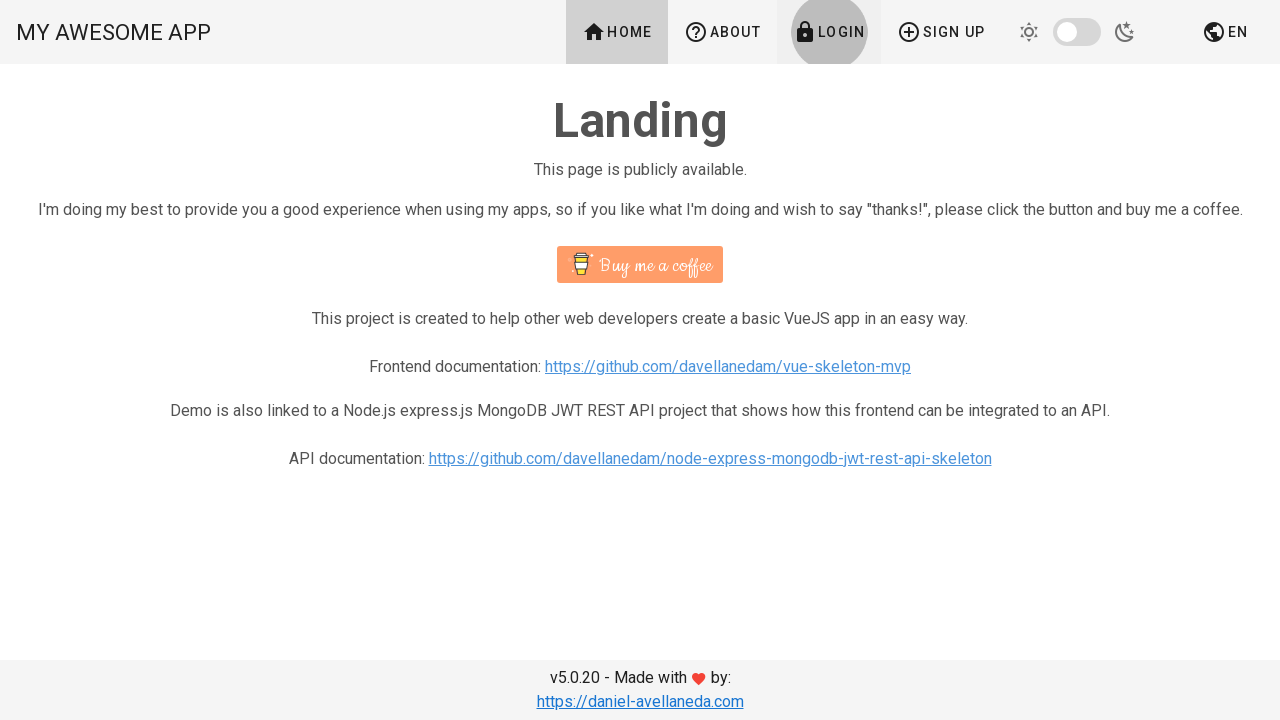

Filled email field with invalid email 'testuser437@example.com' on input[type='email']
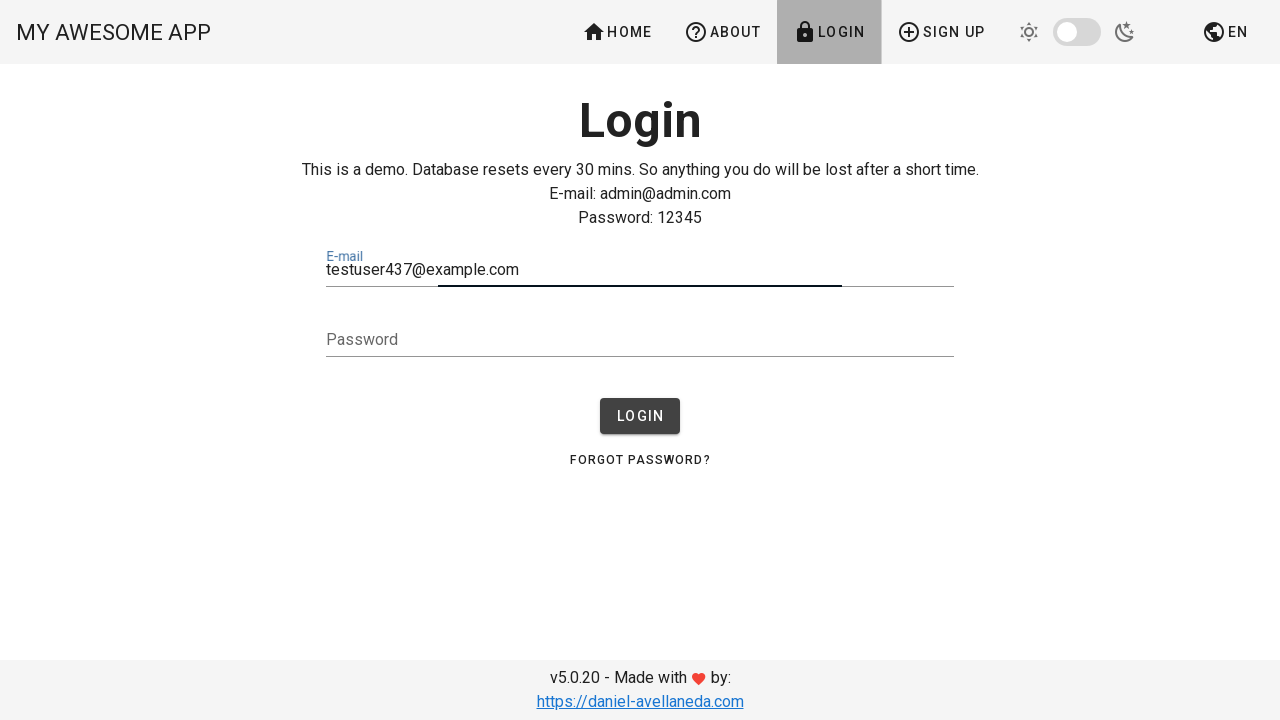

Filled password field with 'randomPass123!' on input[type='password']
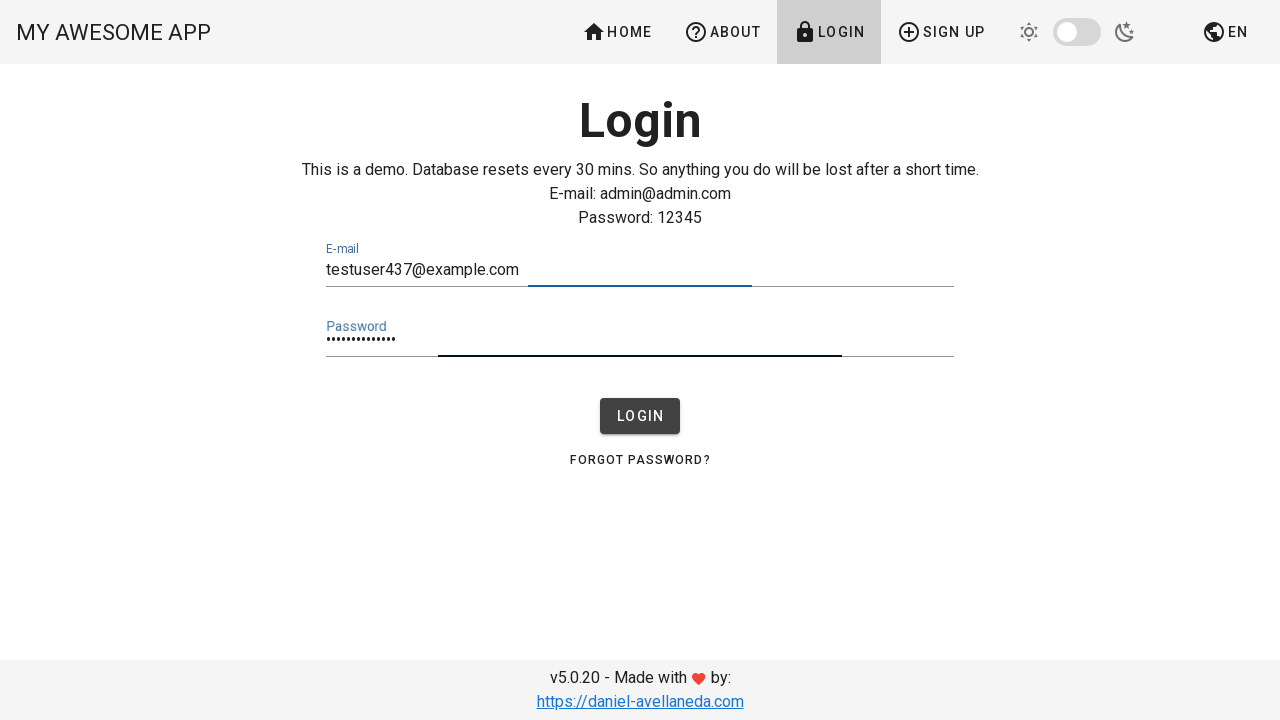

Clicked Login button to submit invalid credentials at (640, 416) on button:has-text('Login')
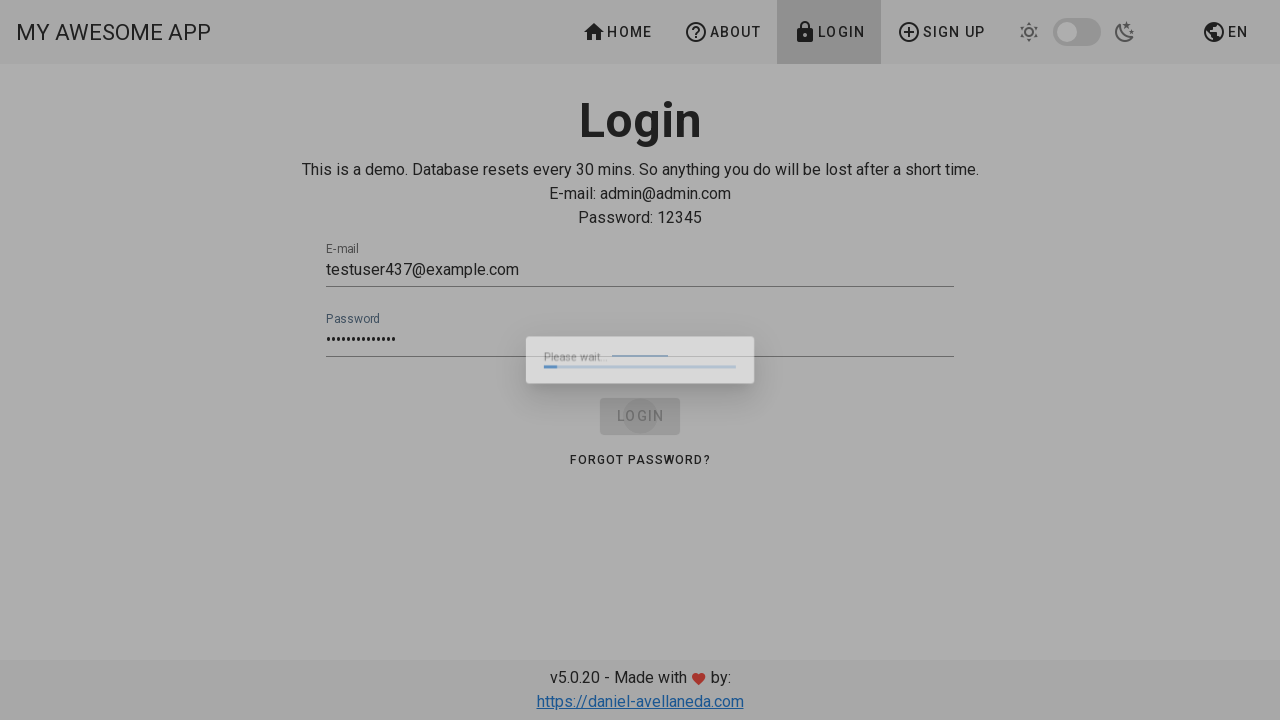

Error message appeared
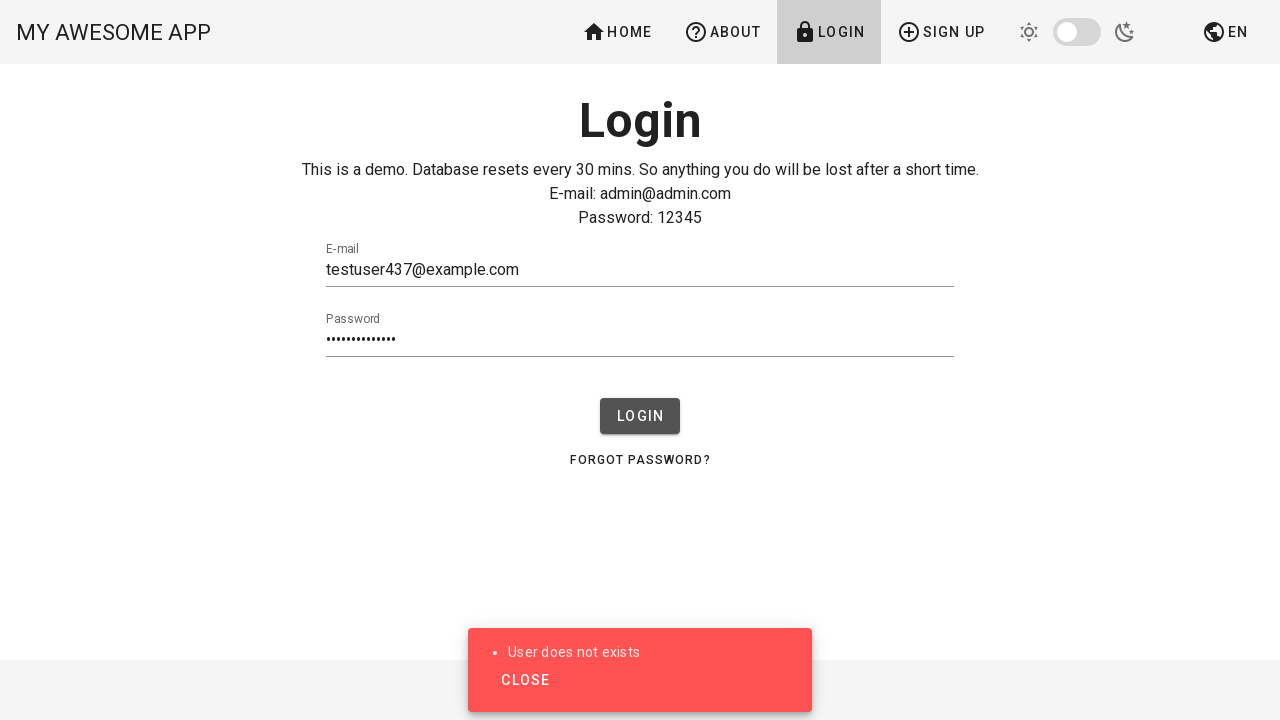

Retrieved error message text
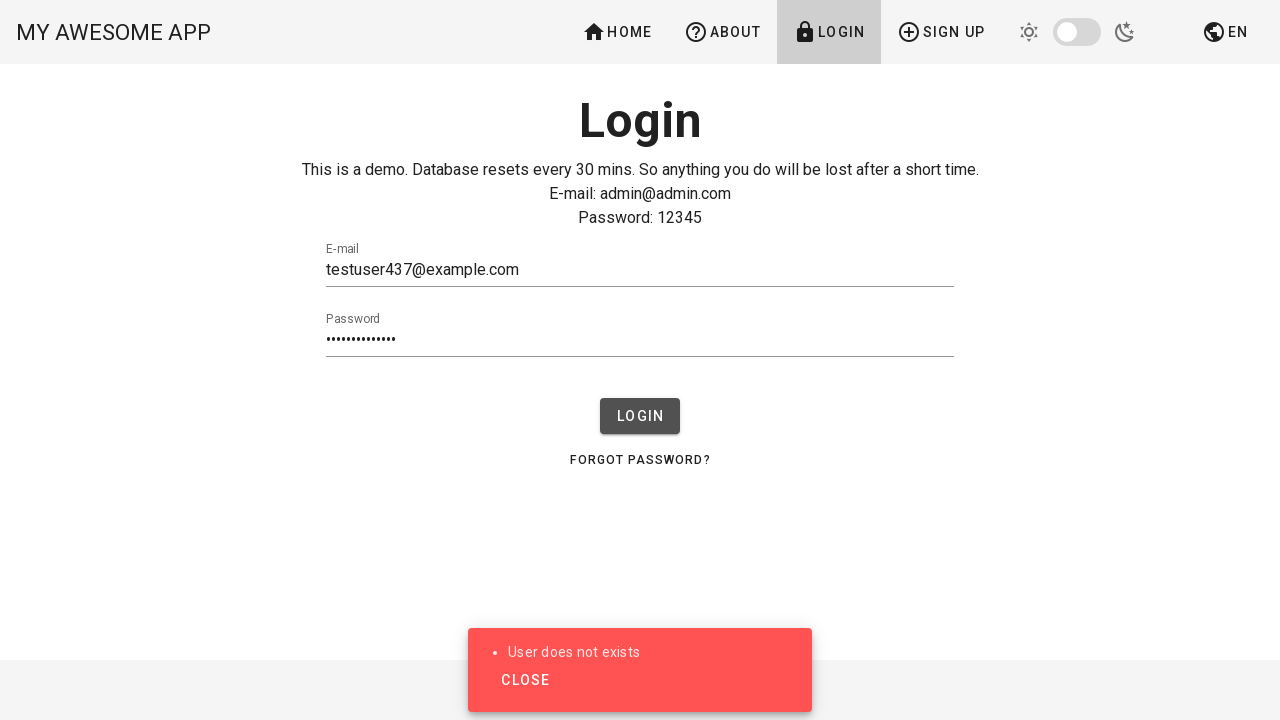

Verified error message contains 'User does not exists'
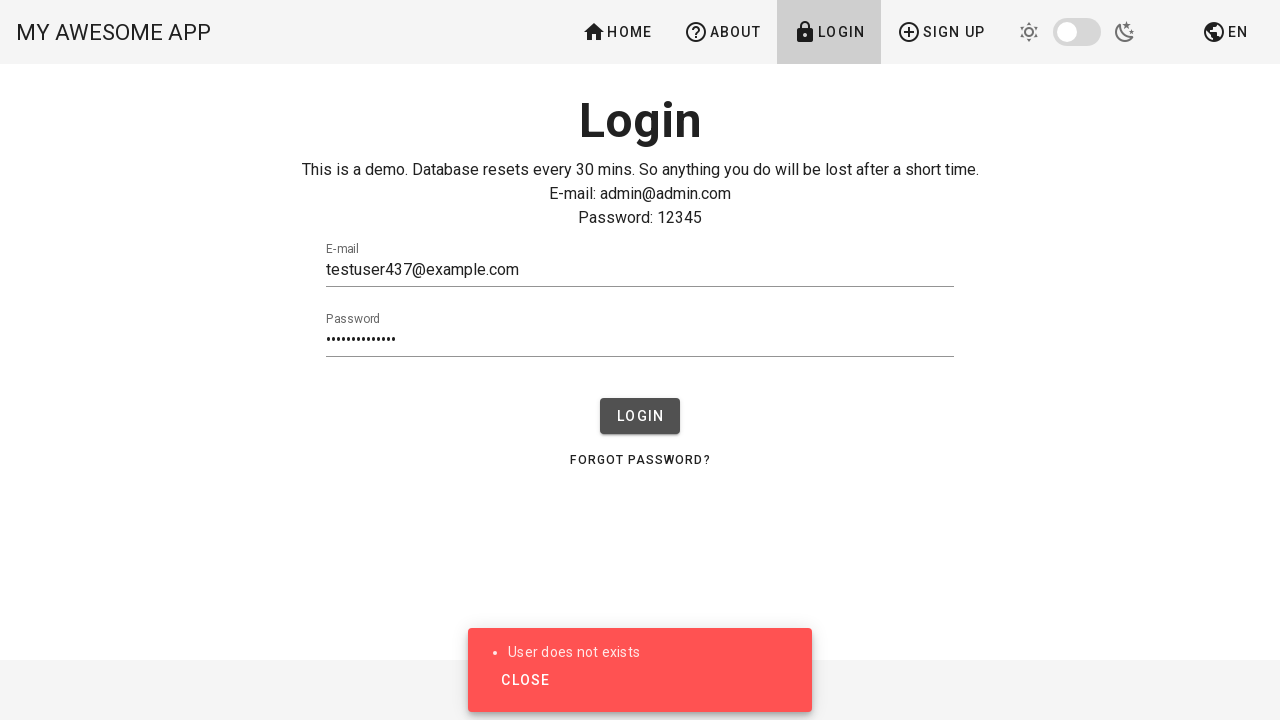

Verified URL contains '/login' path
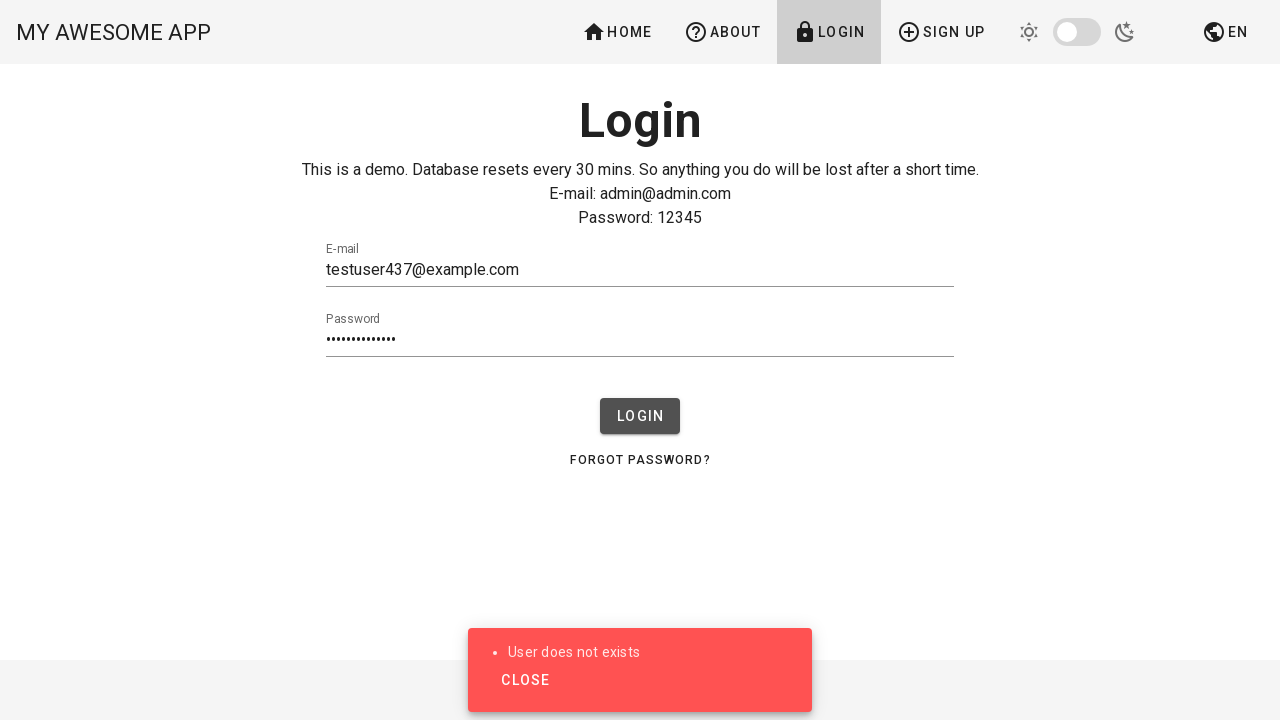

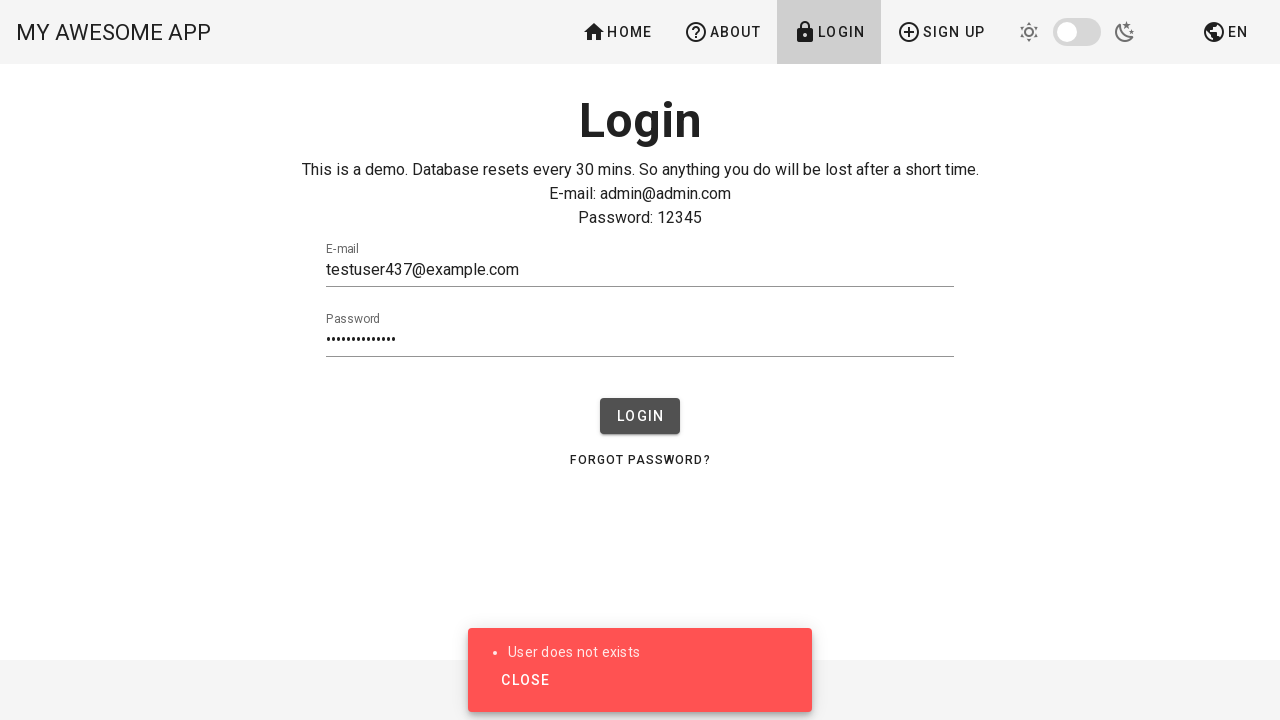